Navigates to the digital.onl.jp website

Starting URL: https://digital.onl.jp/

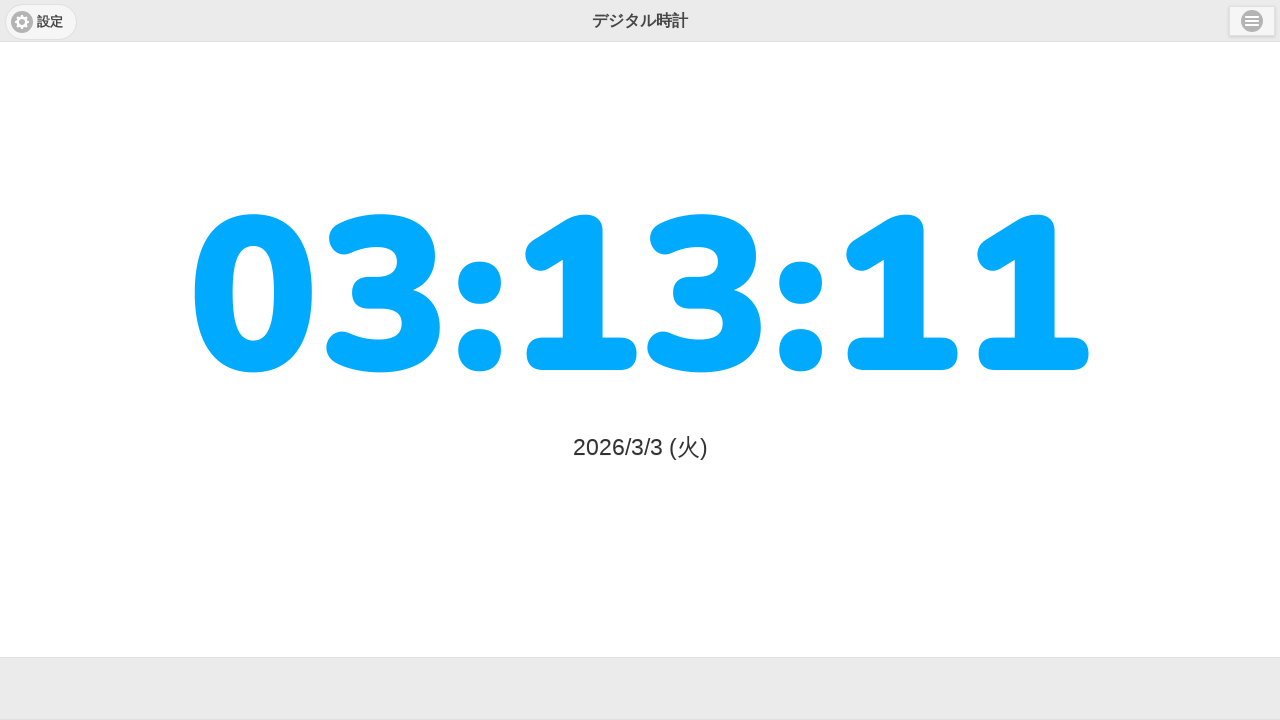

Waited for page DOM content to be loaded
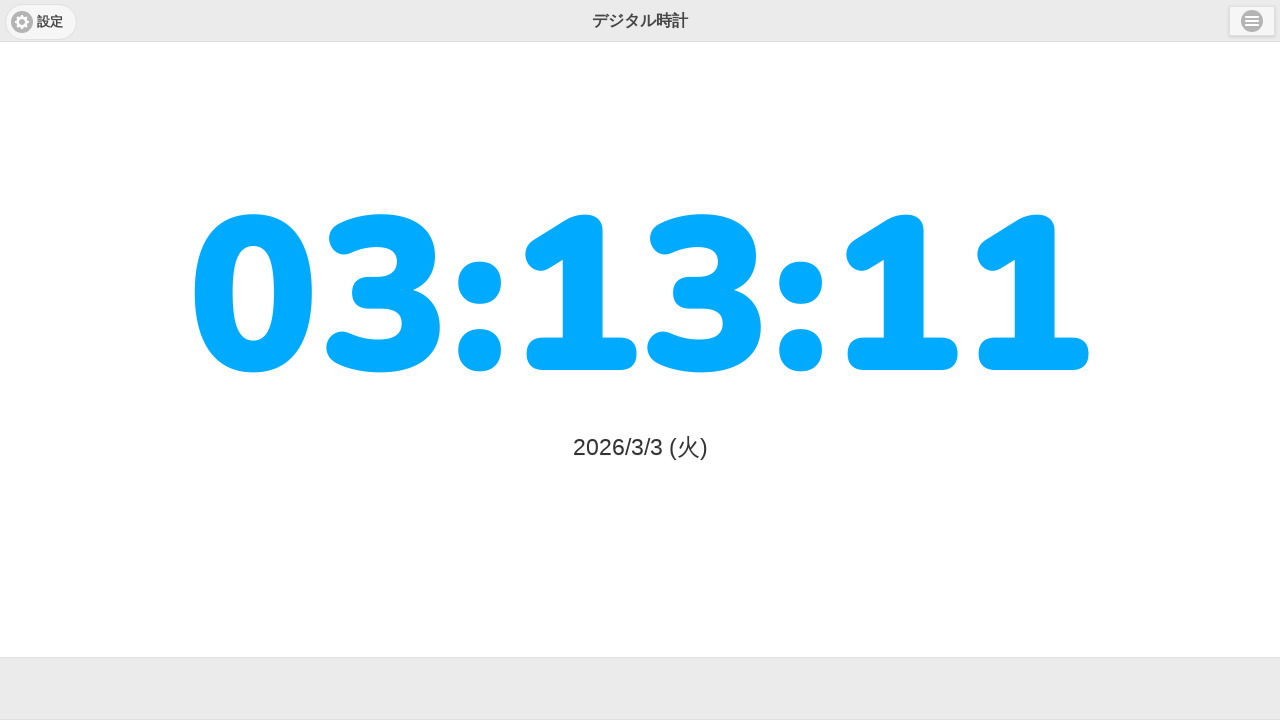

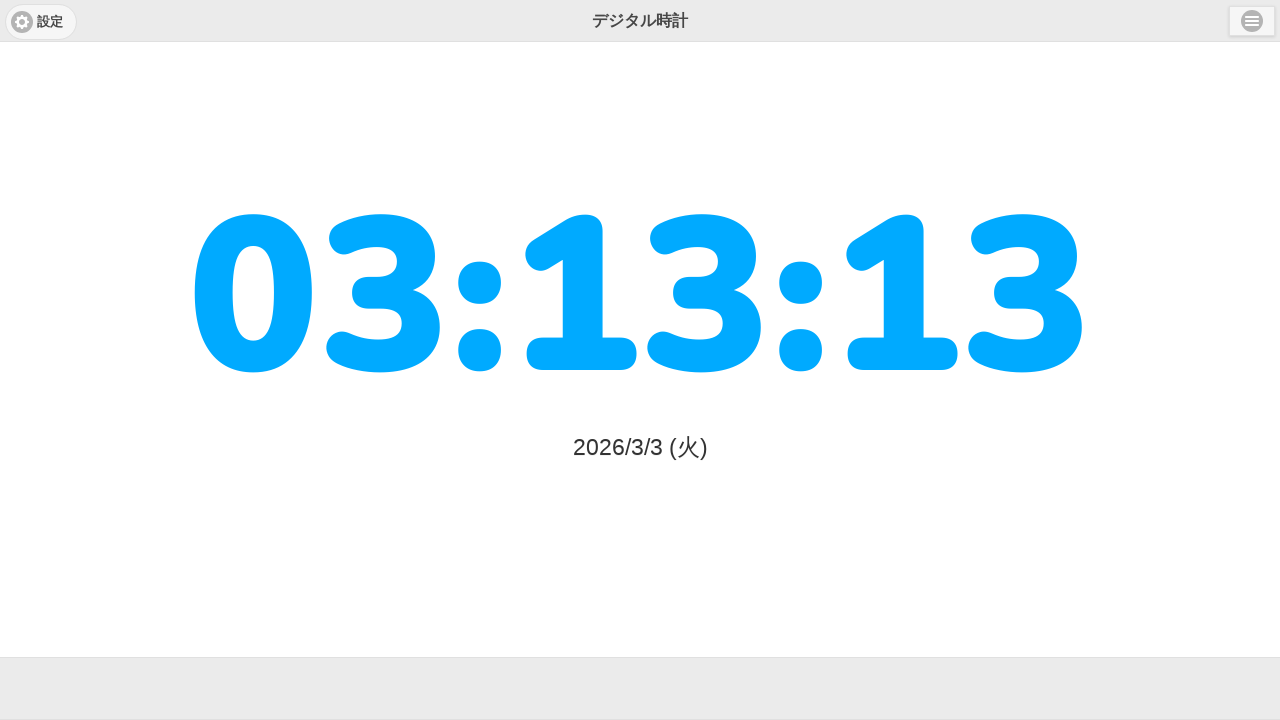